Selects the second option in the dropdown and verifies it is selected

Starting URL: https://the-internet.herokuapp.com/dropdown

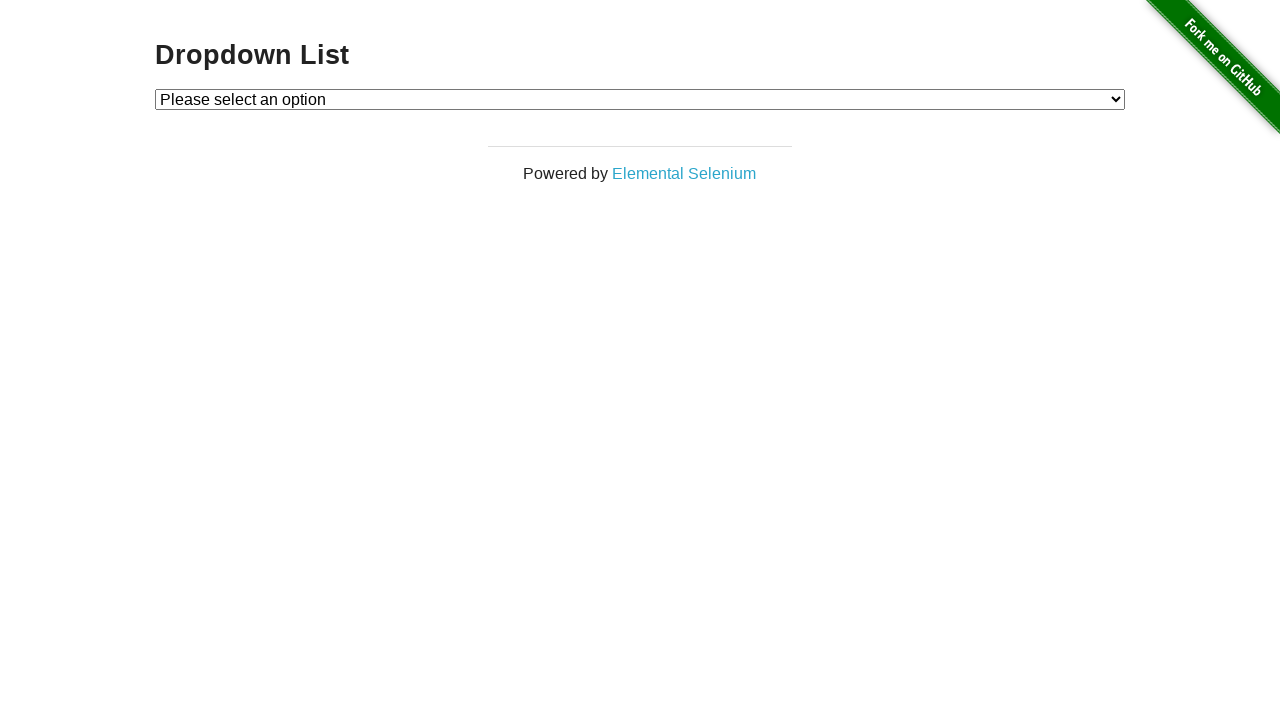

Selected the second option in the dropdown on #dropdown
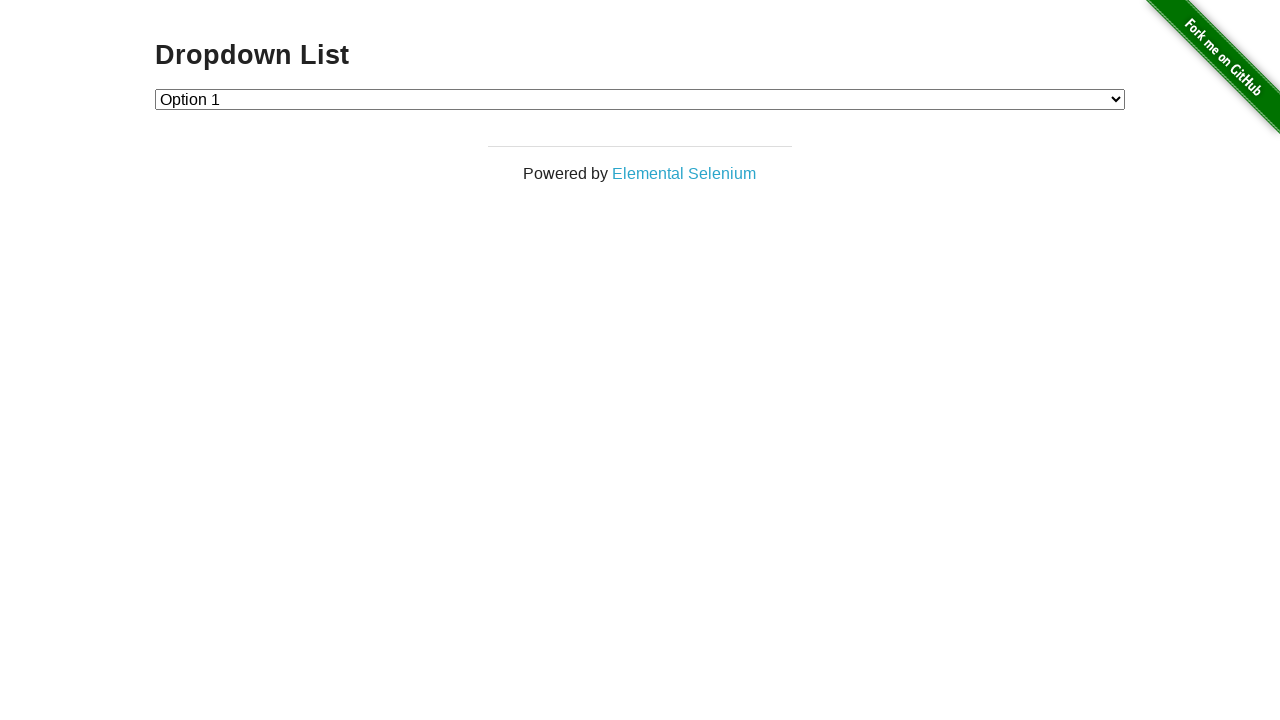

Located the dropdown element
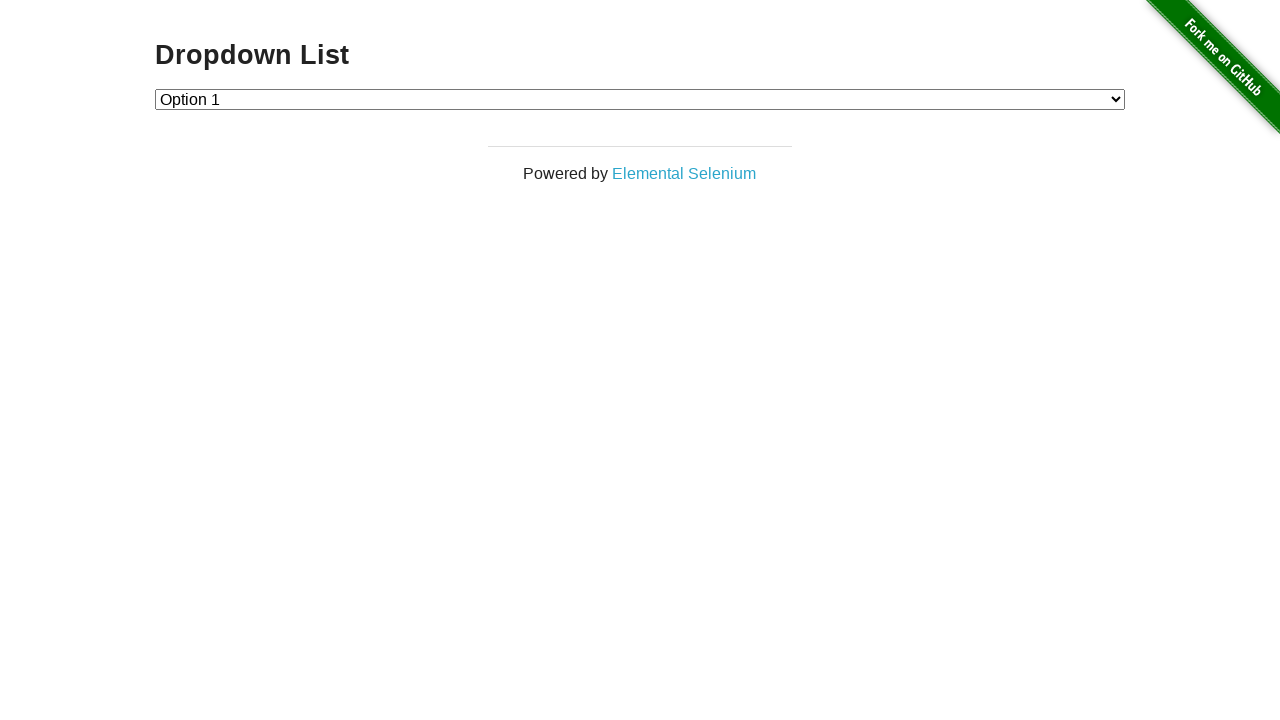

Located the second option element
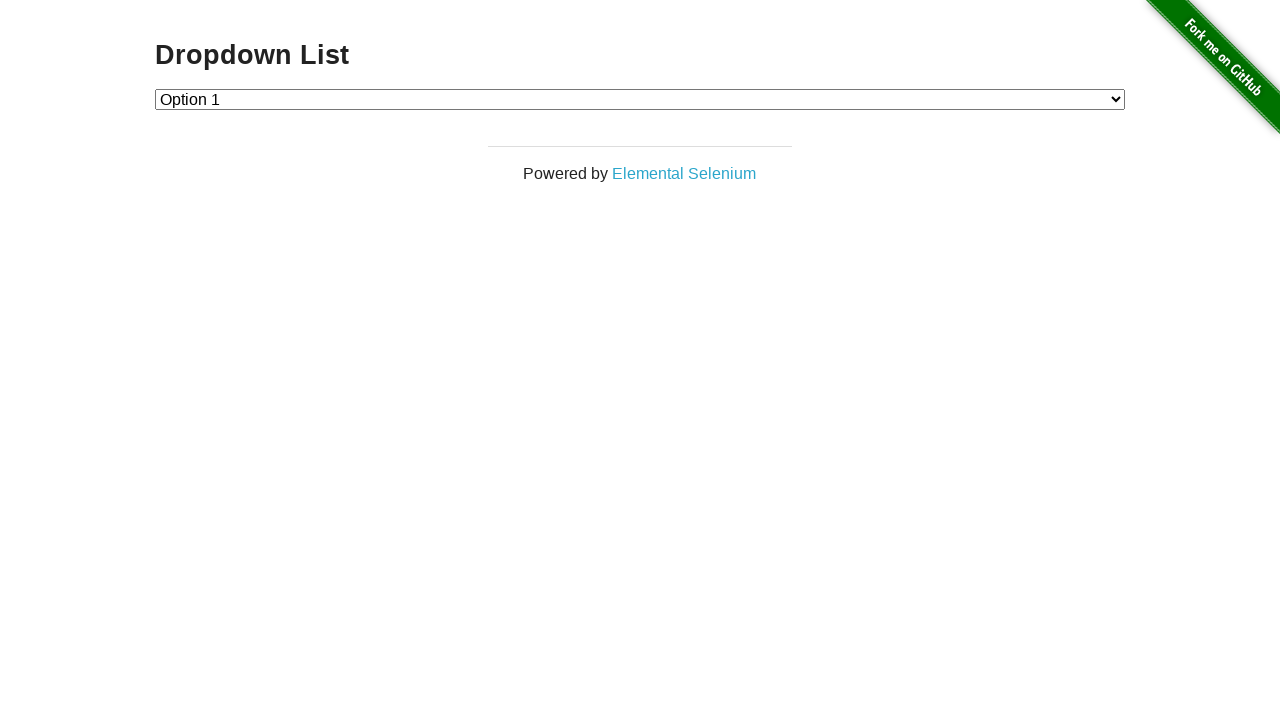

Verified that the second option is selected
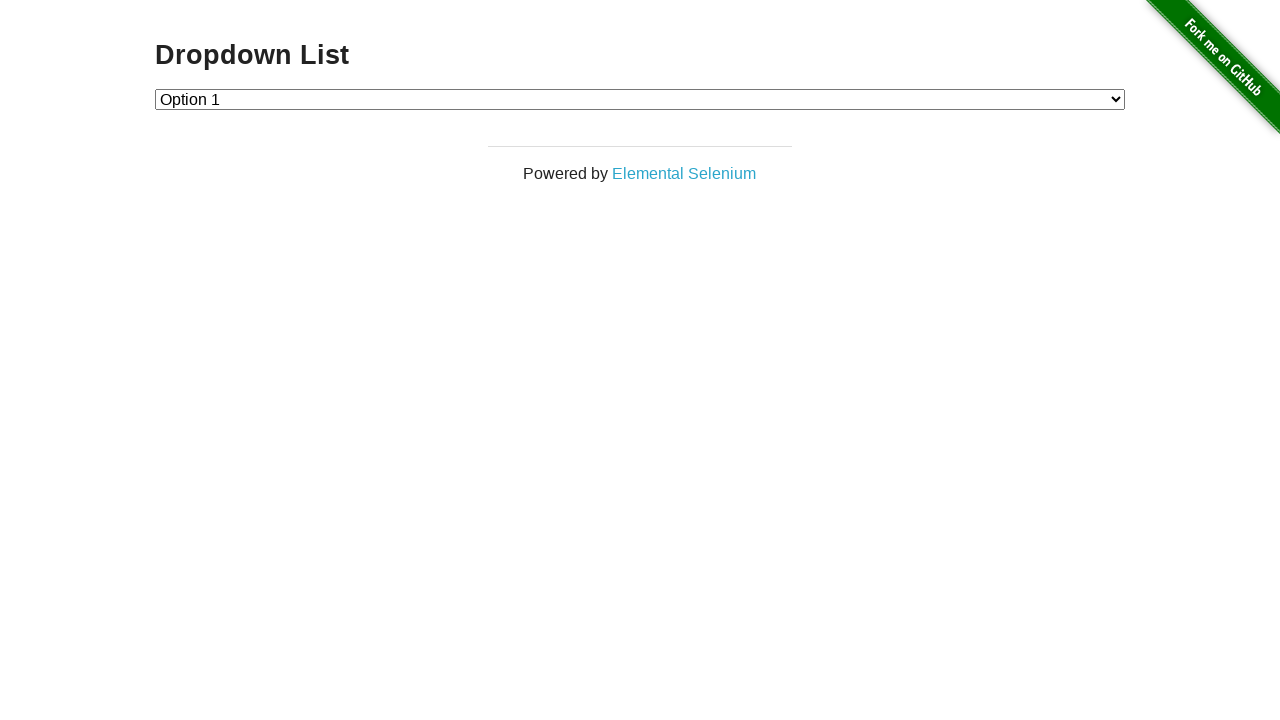

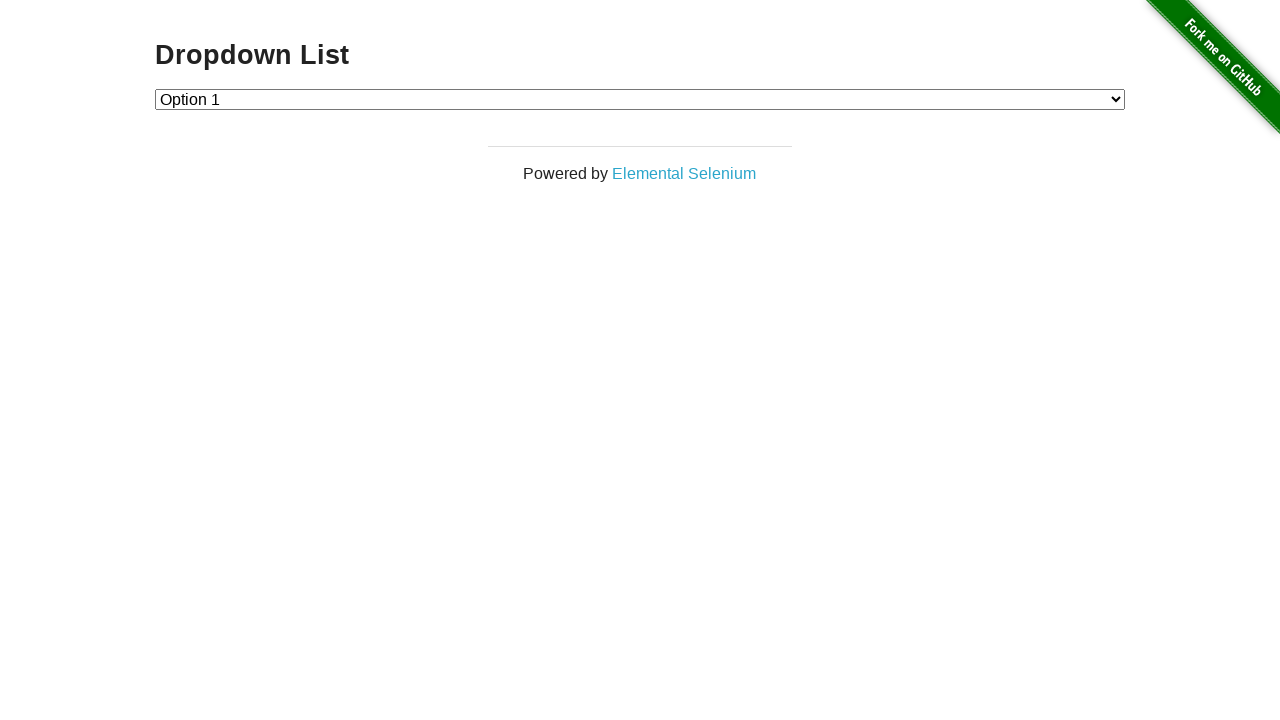